Navigates to the Brazilian National Council of Justice (CNJ) dashboard panel and waits for the page to load

Starting URL: https://paineis.cnj.jus.br/QvAJAXZfc/opendoc.htm?document=qvw_l%2FPainelCNJ.qvw&host=QVS%40neodimio03&anonymous=true&sheet=shPDPrincipal

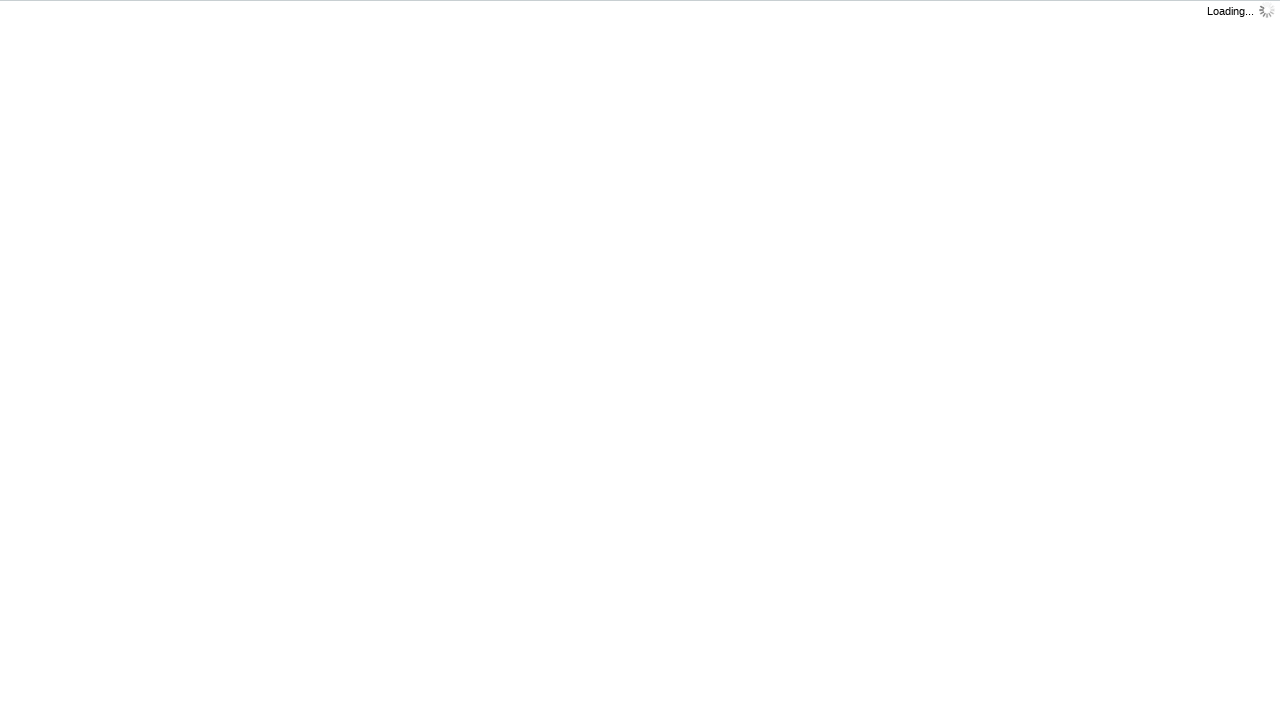

Navigated to CNJ dashboard panel URL
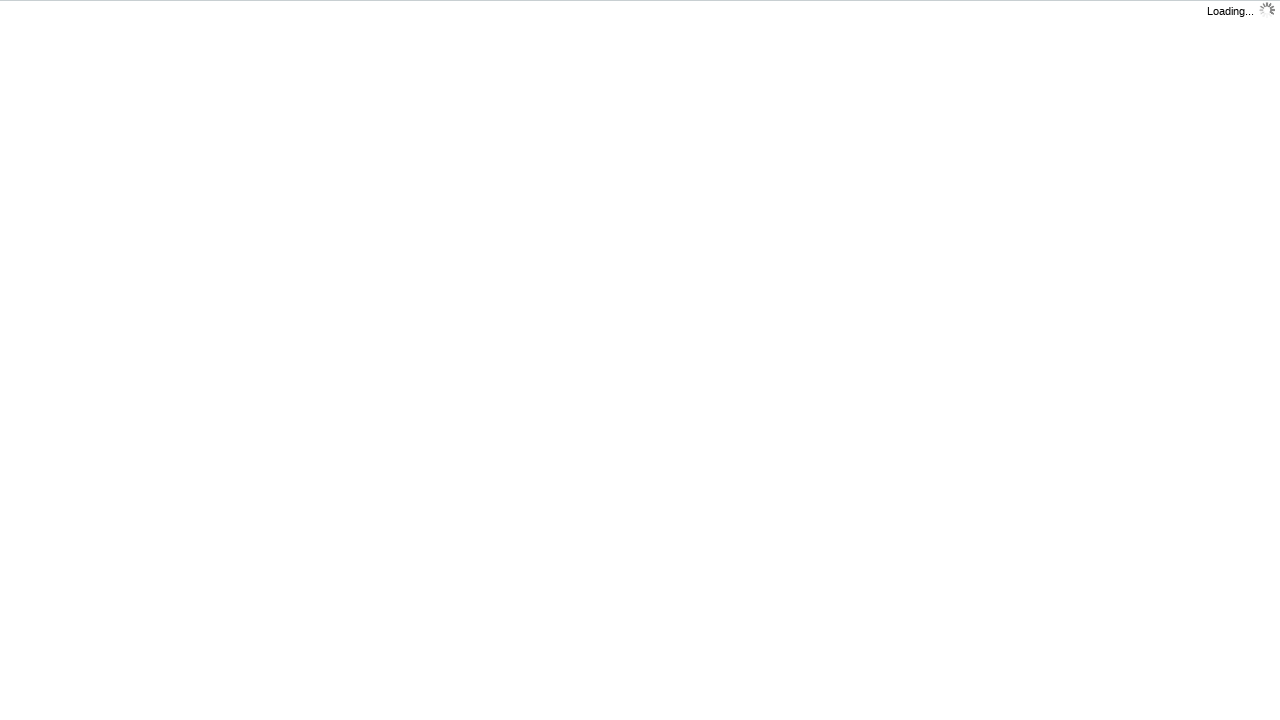

Waited for page to fully load (networkidle state reached)
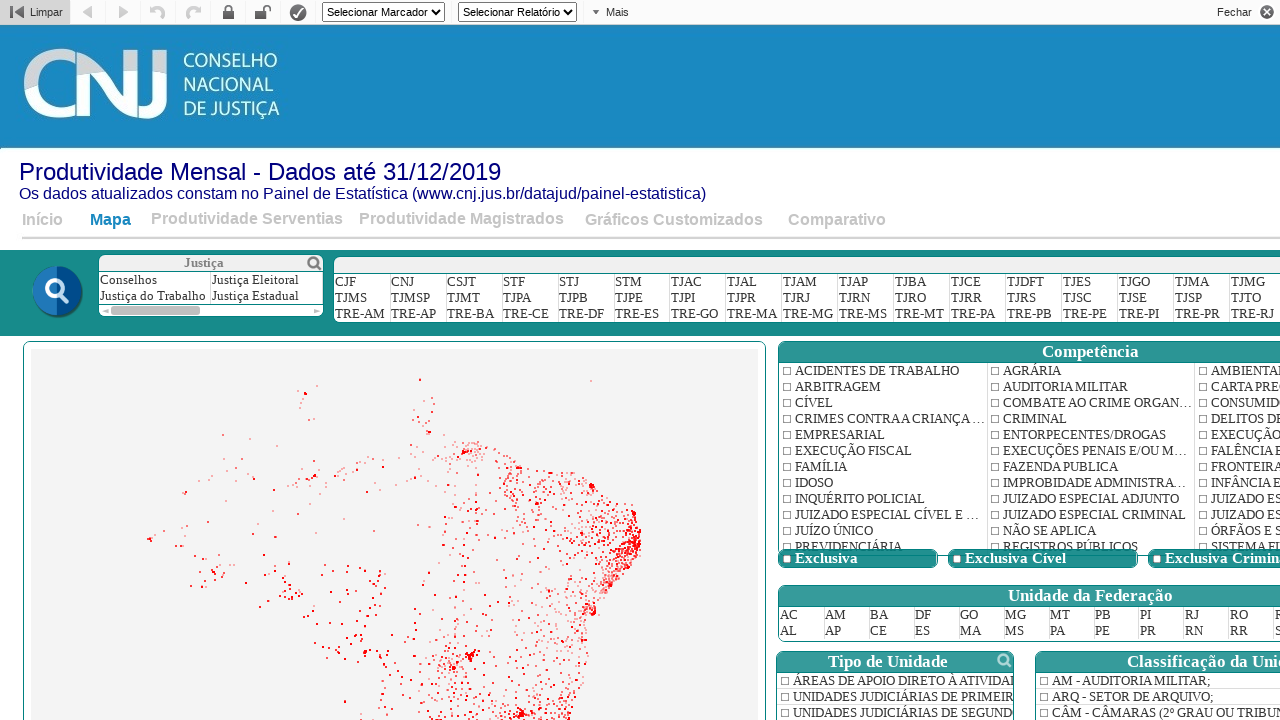

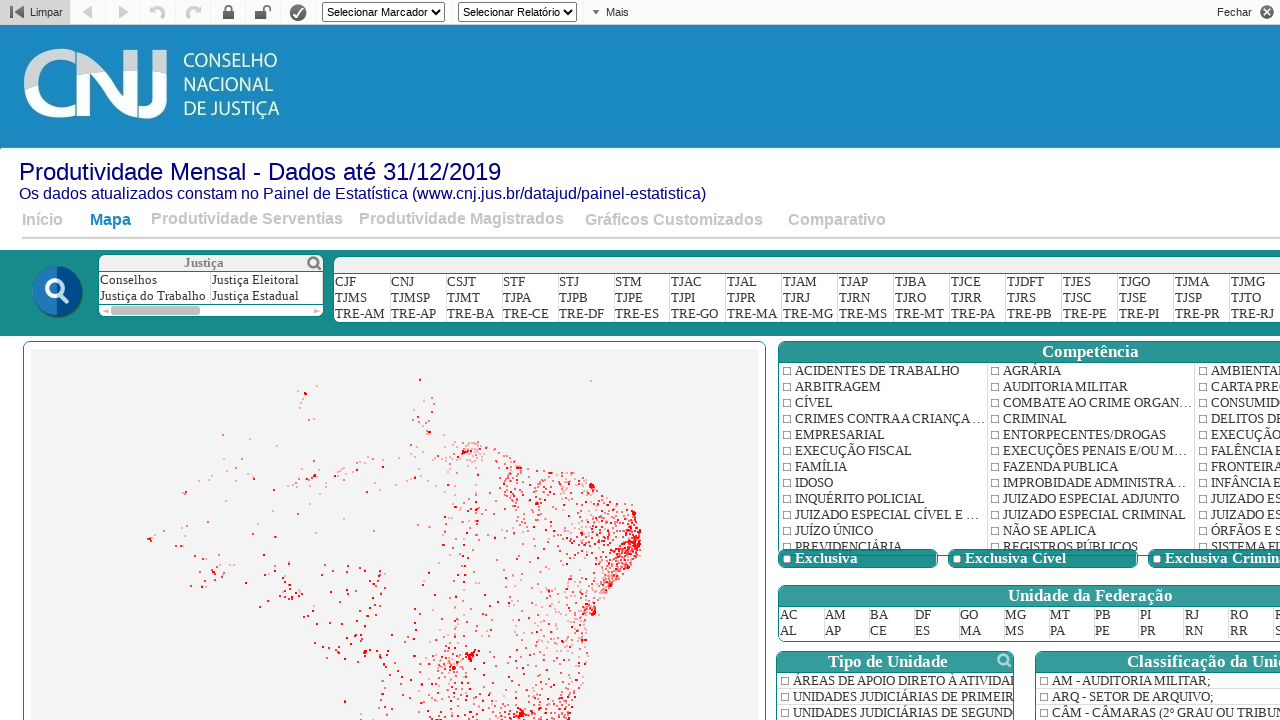